Tests iframe handling and drag-and-drop functionality on jQueryUI's droppable demo page by switching to an iframe, dragging an element onto a drop target, then switching back to click a navigation link.

Starting URL: https://jqueryui.com/droppable/

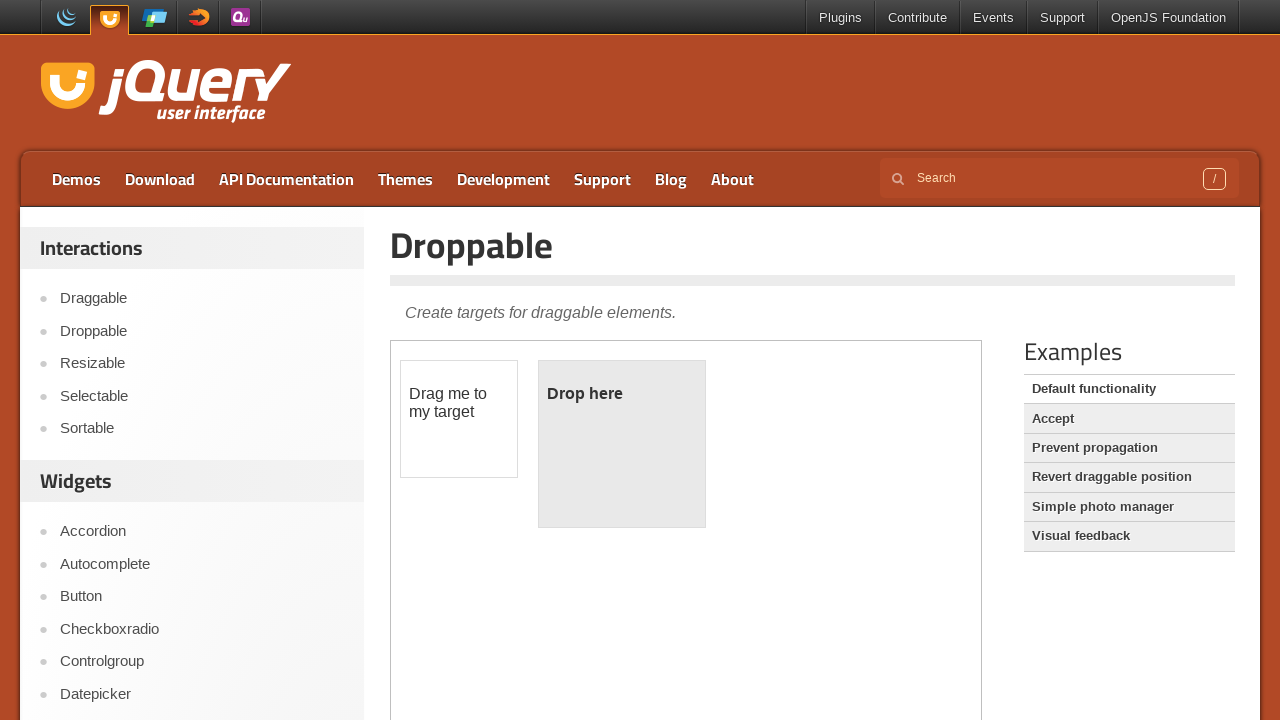

Located the demo iframe
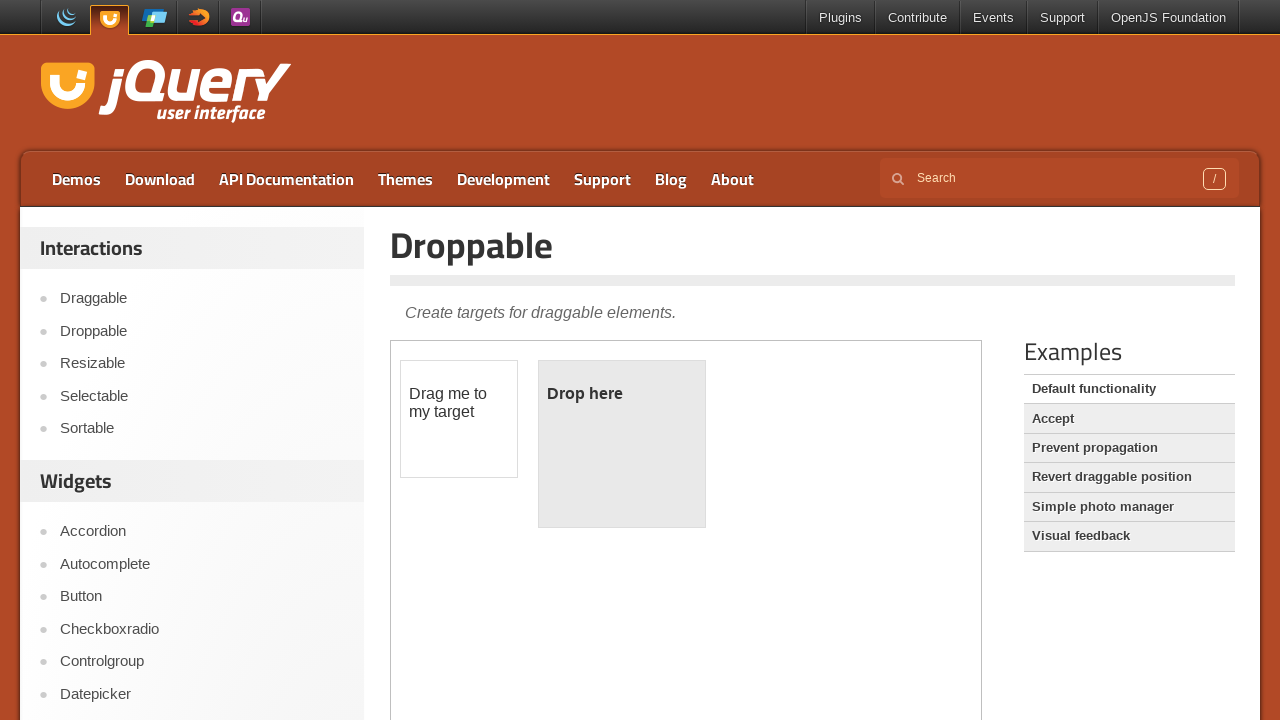

Located the draggable element in iframe
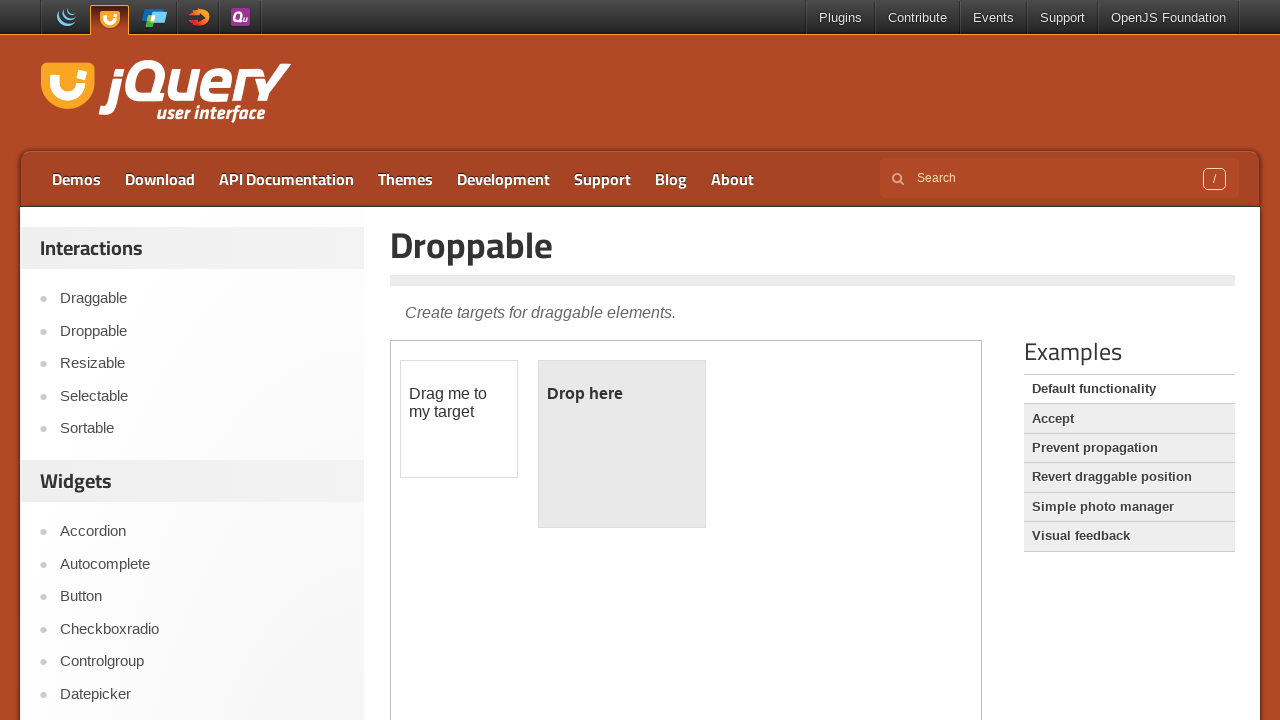

Located the droppable target in iframe
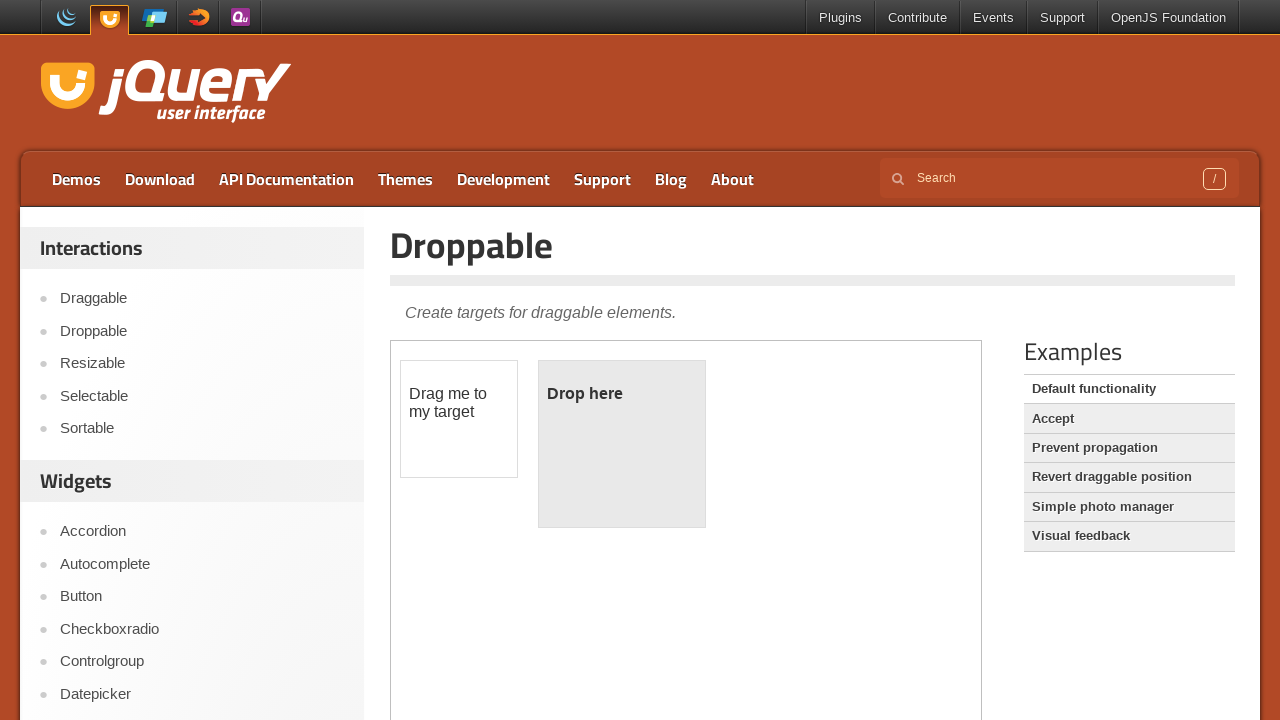

Dragged the draggable element onto the droppable target at (622, 444)
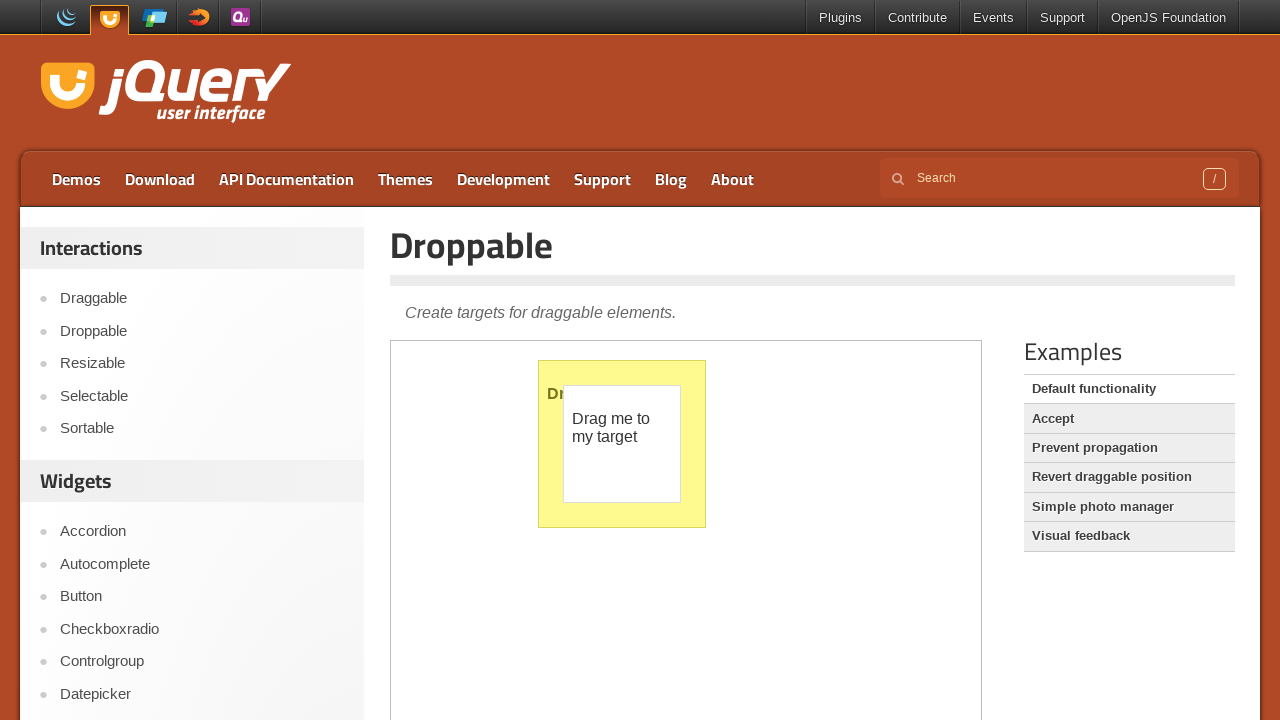

Clicked navigation link to accepted-elements demo at (1129, 419) on a[href='/resources/demos/droppable/accepted-elements.html']
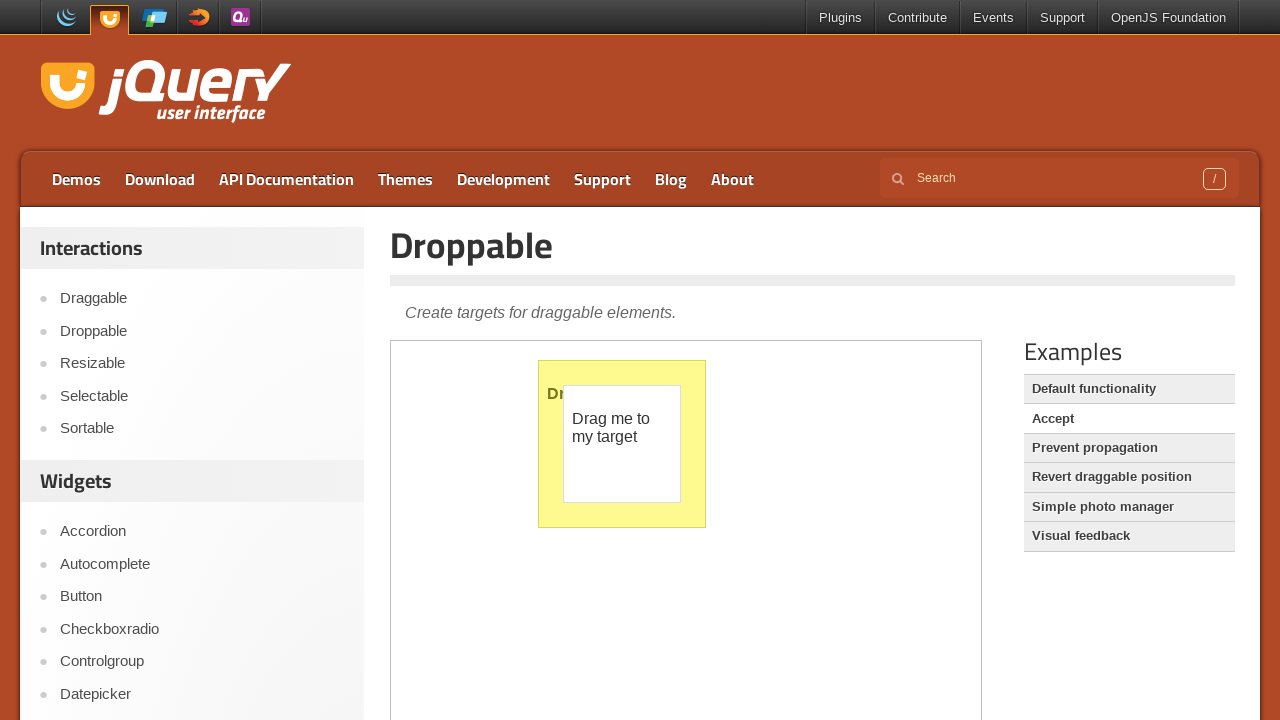

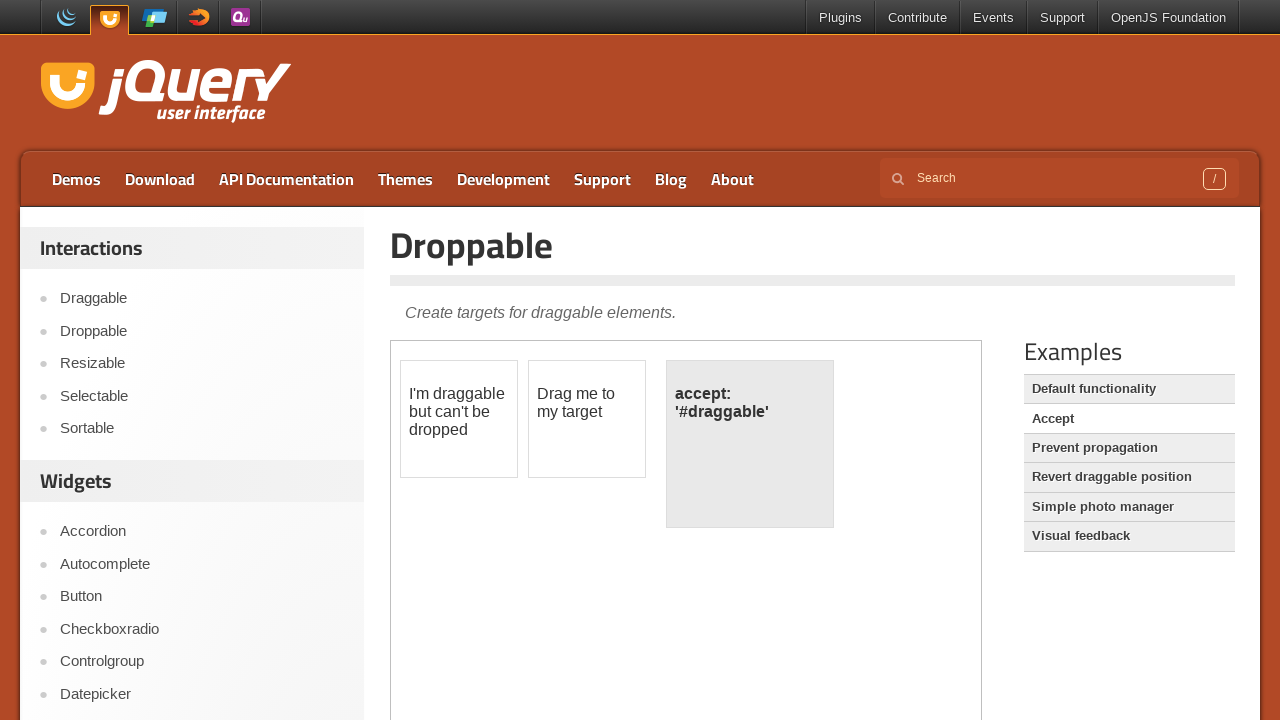